Tests the Find Actual Listings feature by generating a strategy, selecting it, enabling real listings, and clicking the find listings button to verify no error occurs

Starting URL: https://frameworkrealestatesolutions.com/portfolio-simulator-v3.html

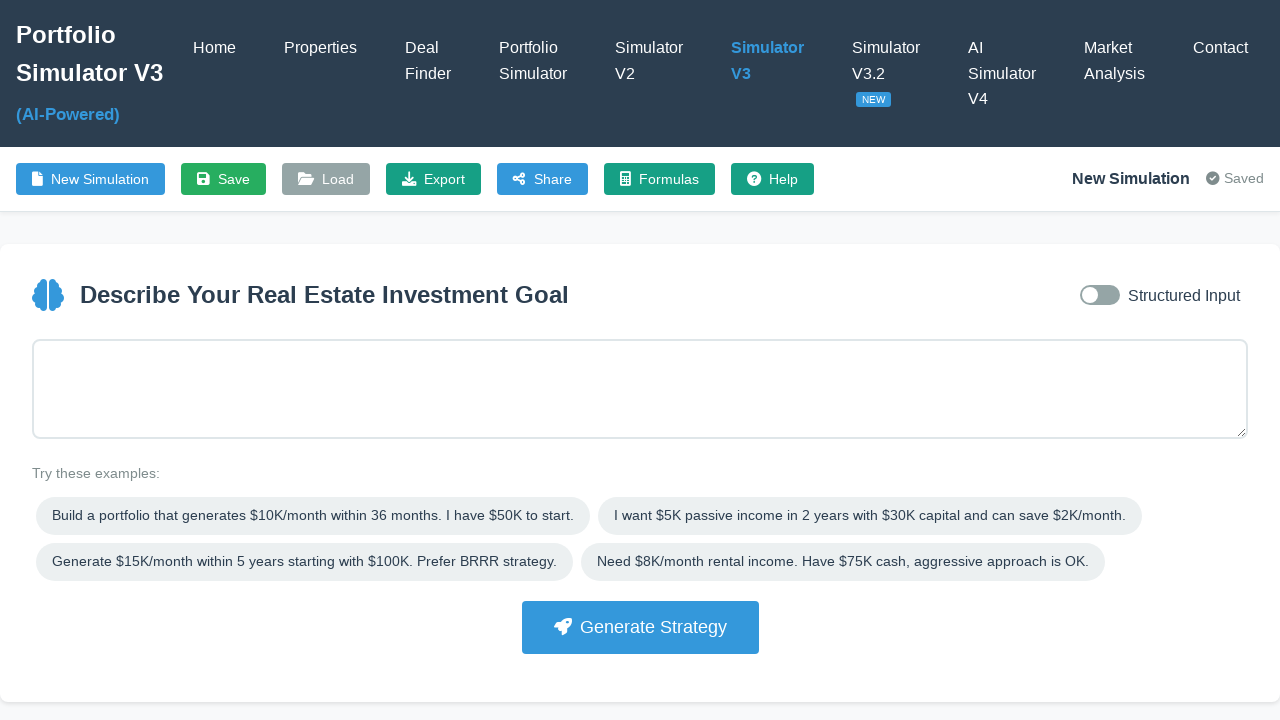

Waited for page to reach networkidle state
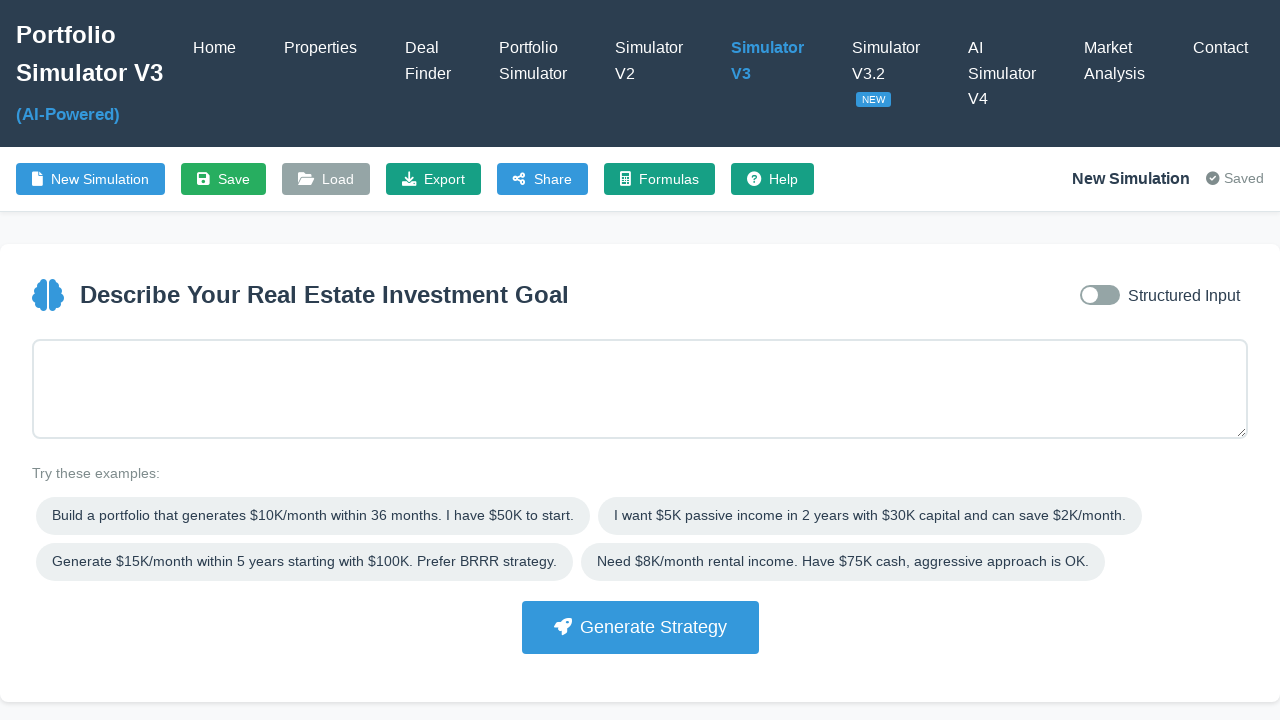

Waited 2 seconds for page initialization
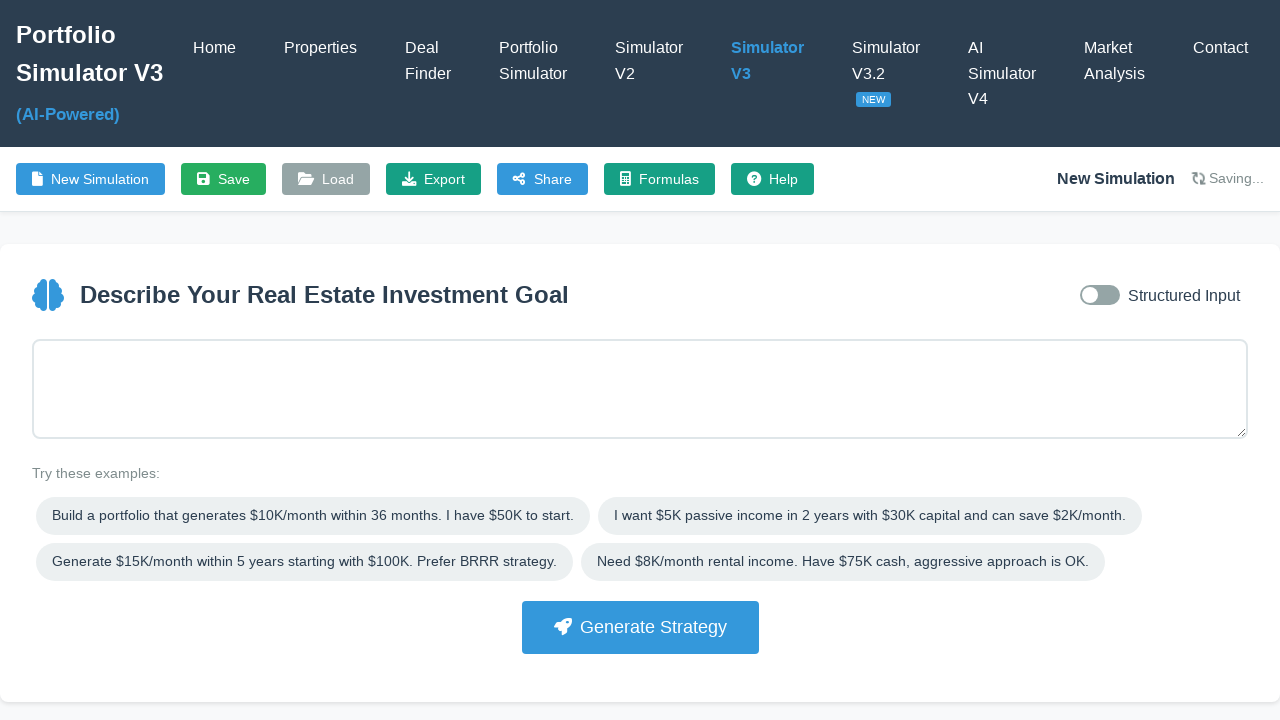

Filled goal input with investment strategy parameters on #goalInput
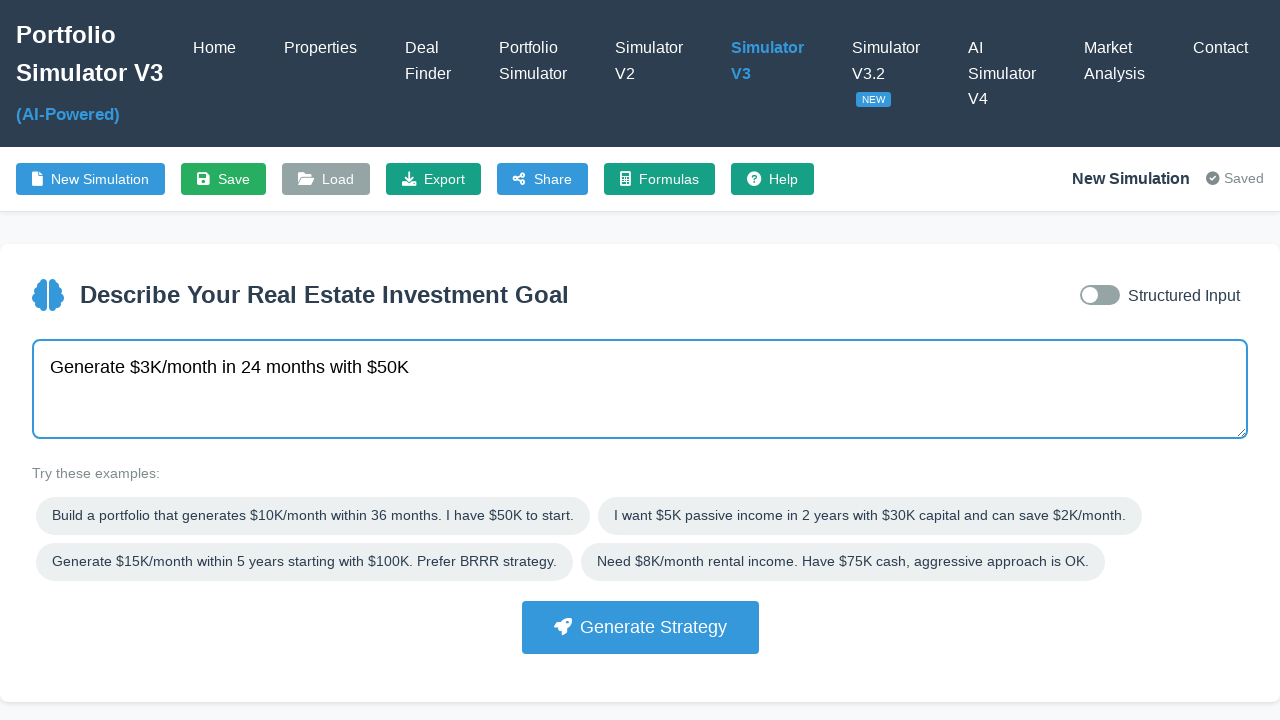

Clicked Generate Strategy button at (640, 627) on button:has-text("Generate Strategy")
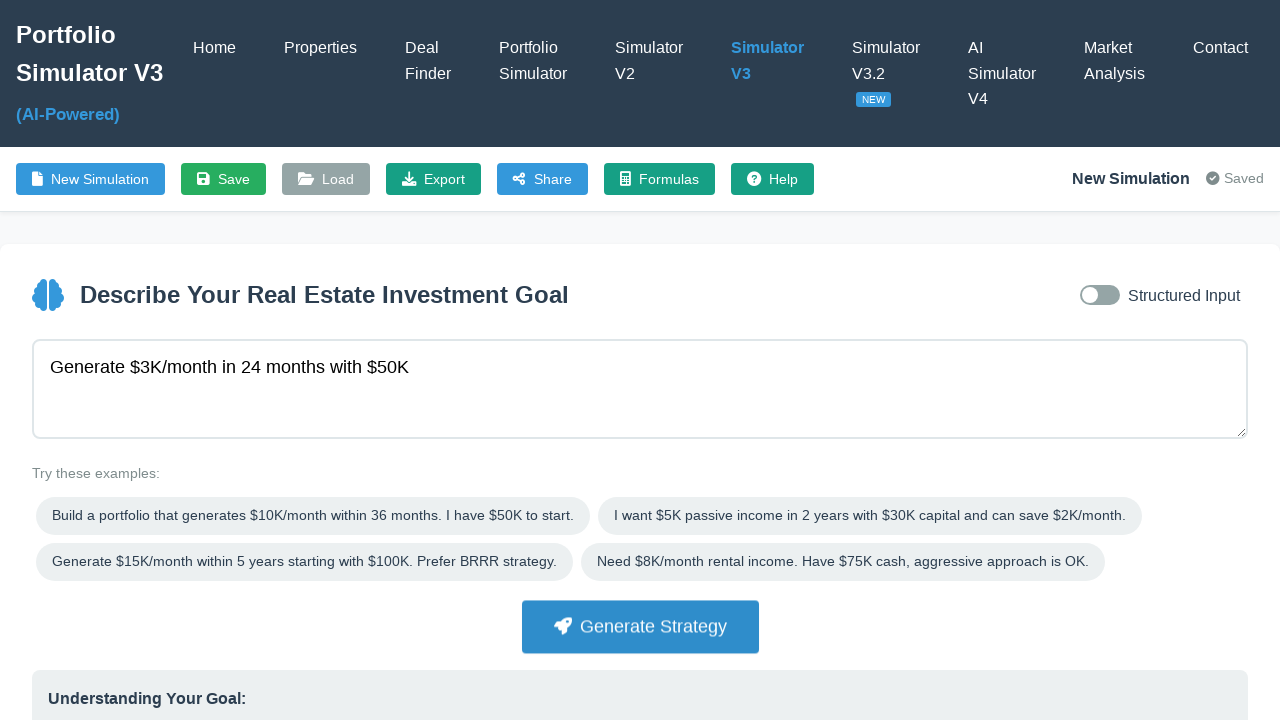

Strategy card appeared after generation
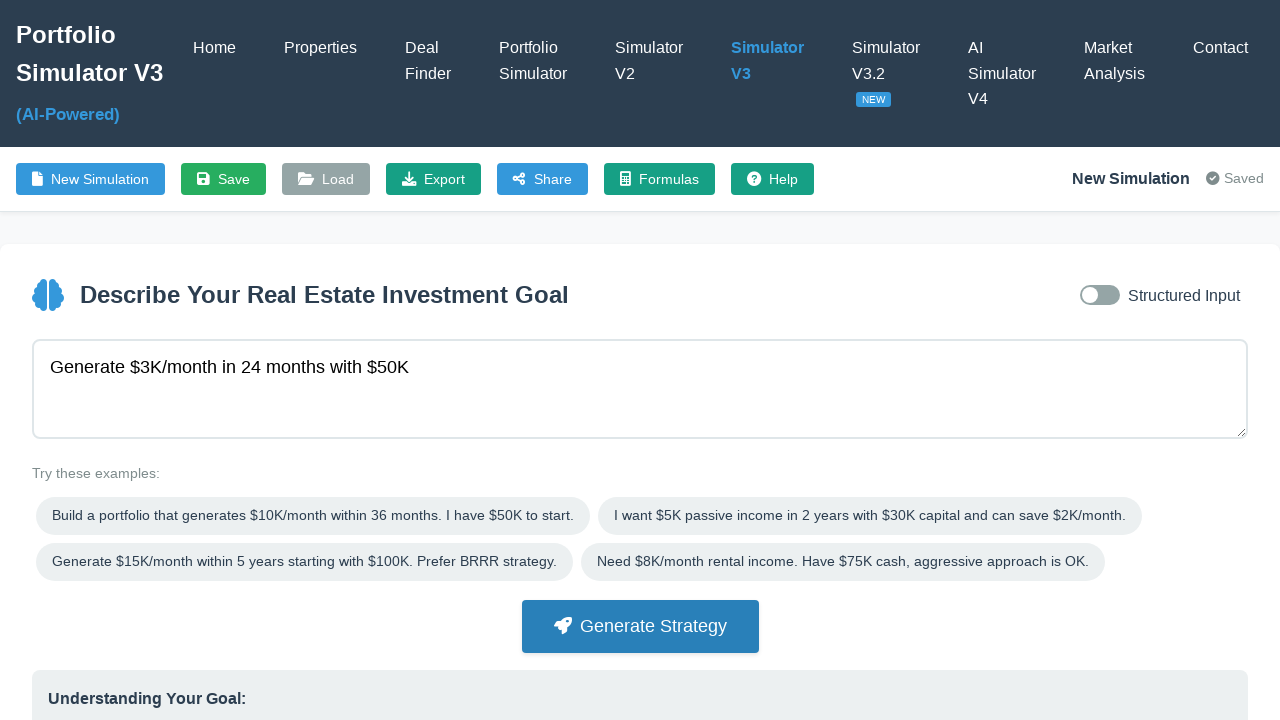

Clicked first strategy card to select it at (227, 505) on .strategy-card >> nth=0
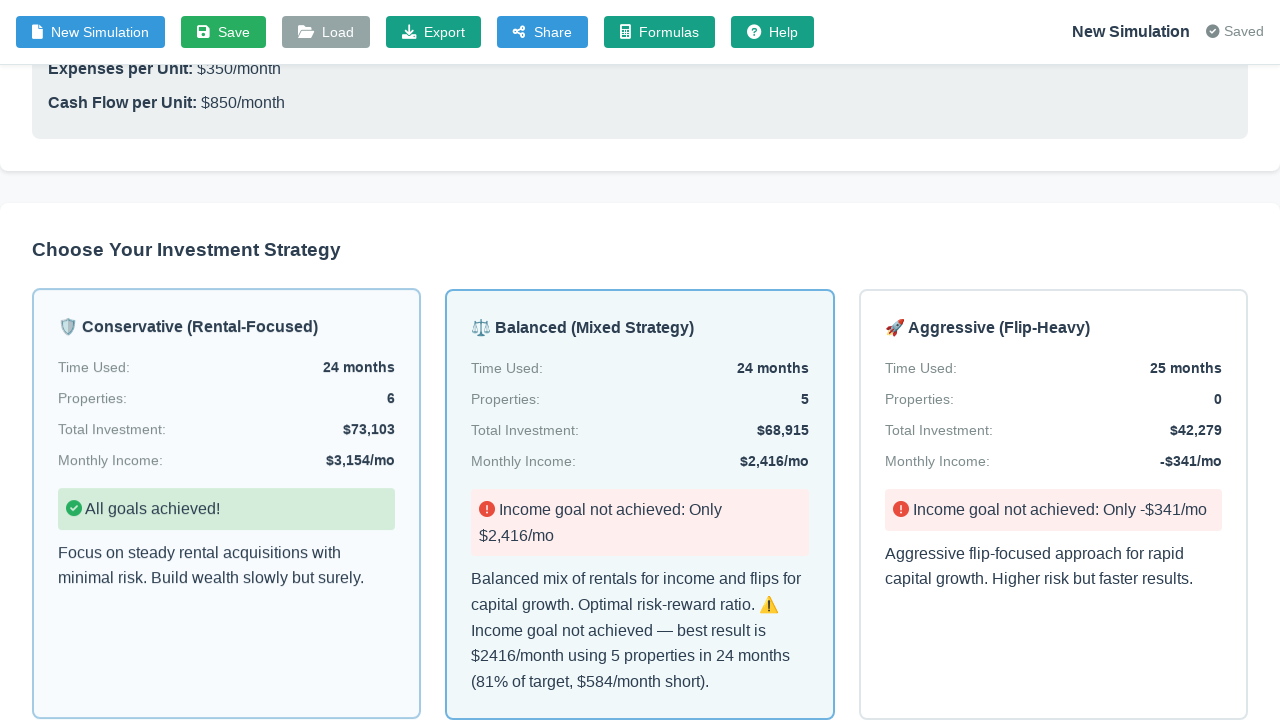

Timeline table loaded for selected strategy
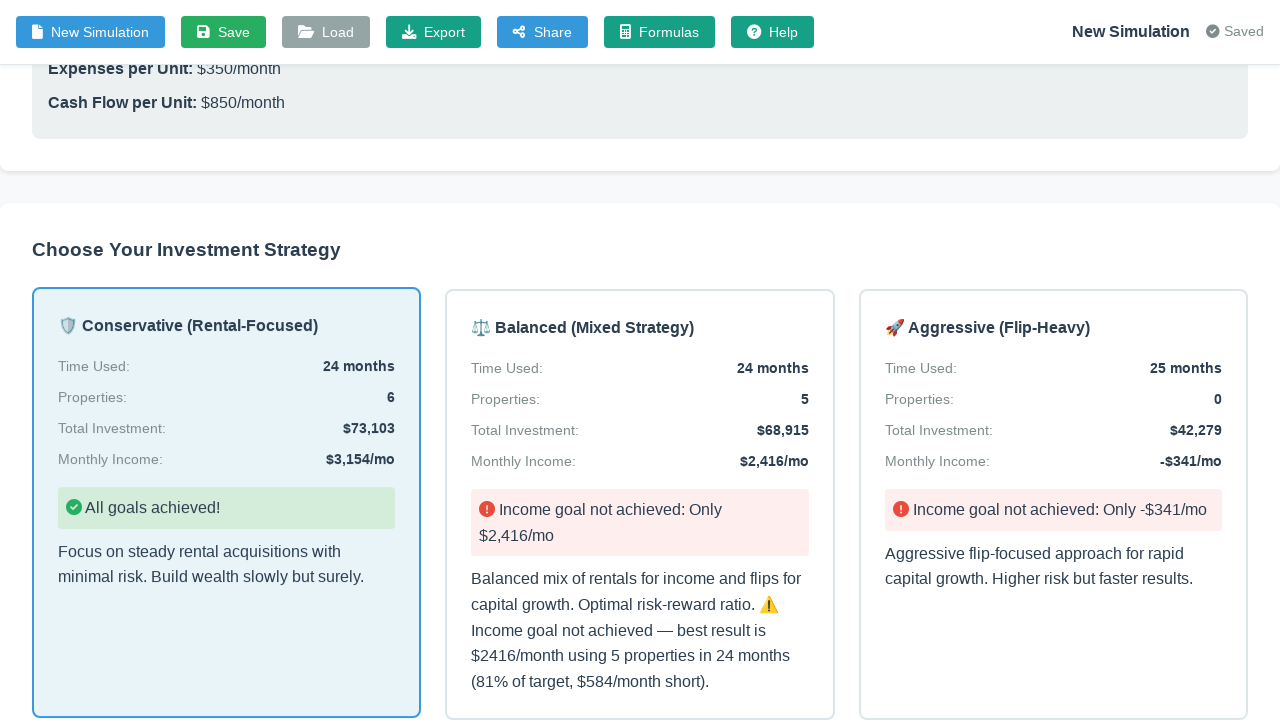

Enabled real listings checkbox at (58, 360) on #useRealListings
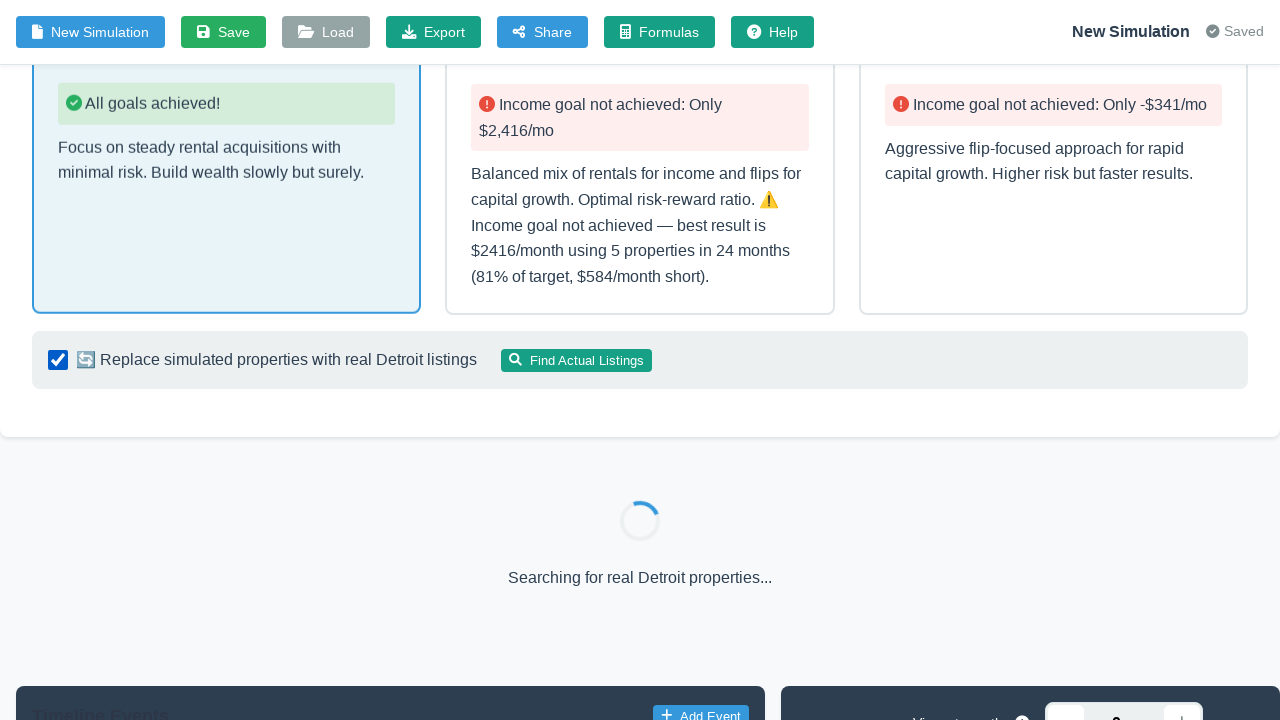

Clicked Find Actual Listings button at (576, 360) on button:has-text("Find Actual Listings")
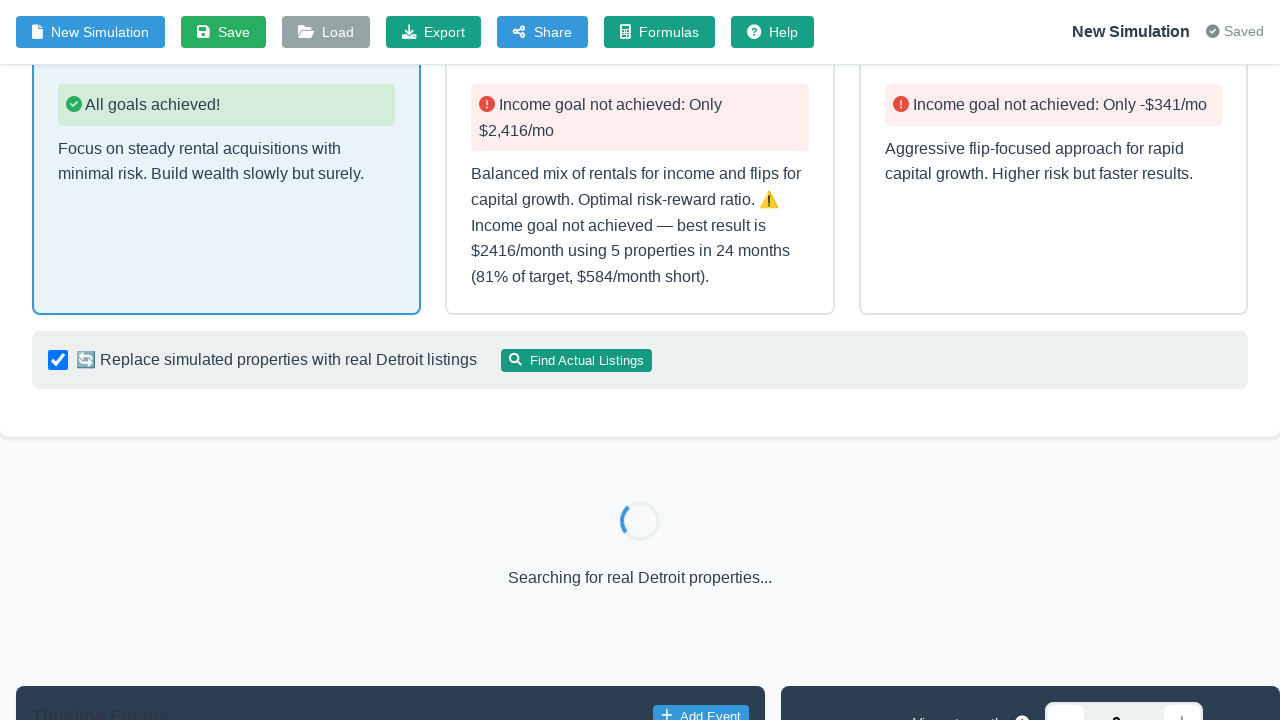

Loading state became visible
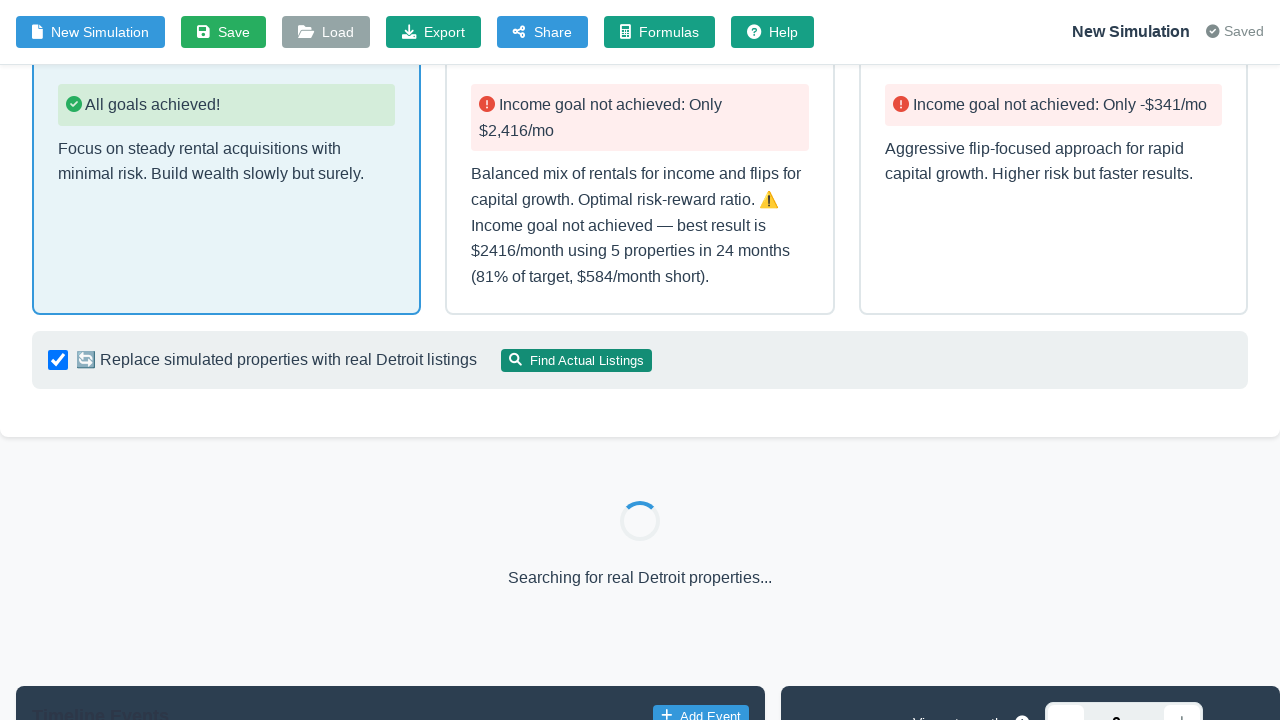

Loading state disappeared, operation completed
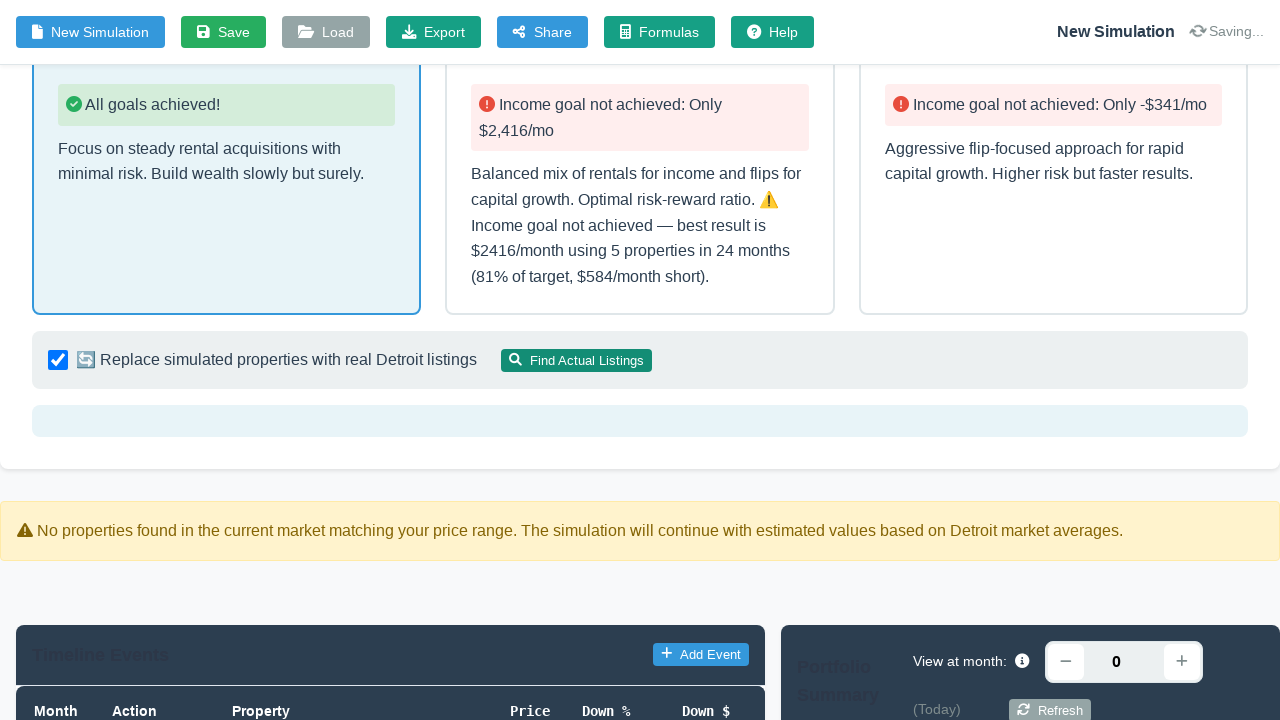

Found 0 error message(s) on page
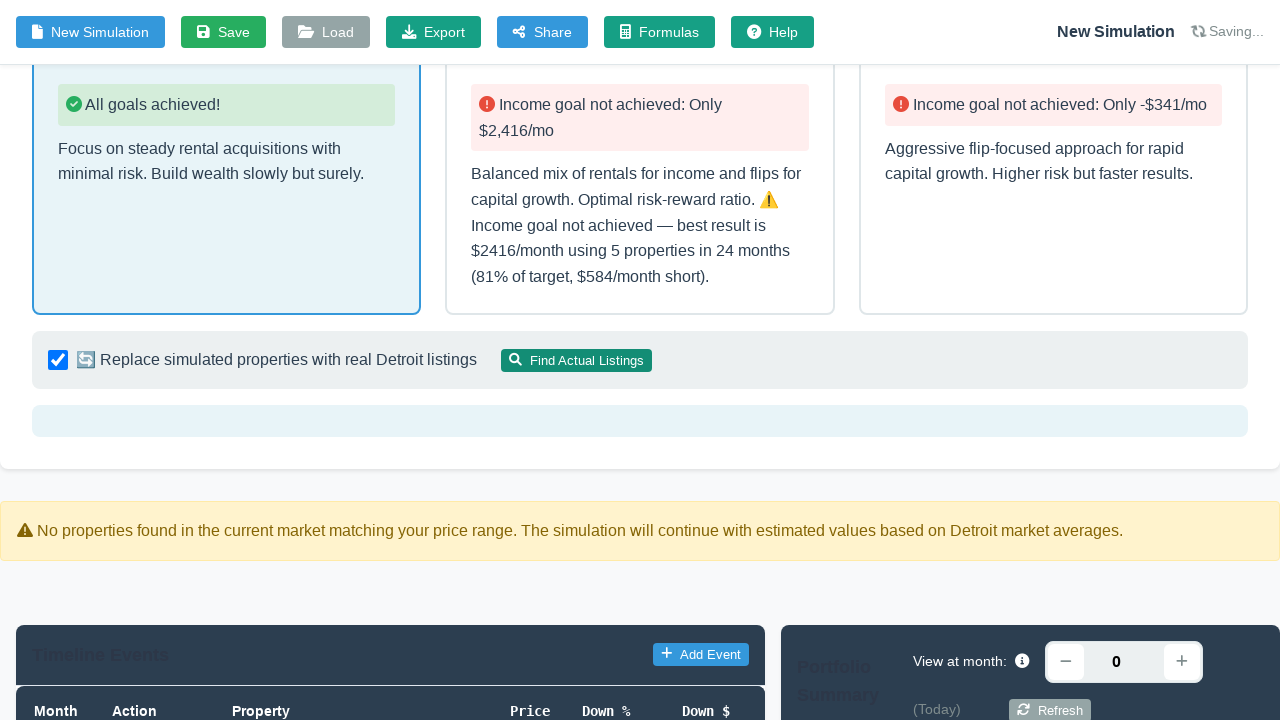

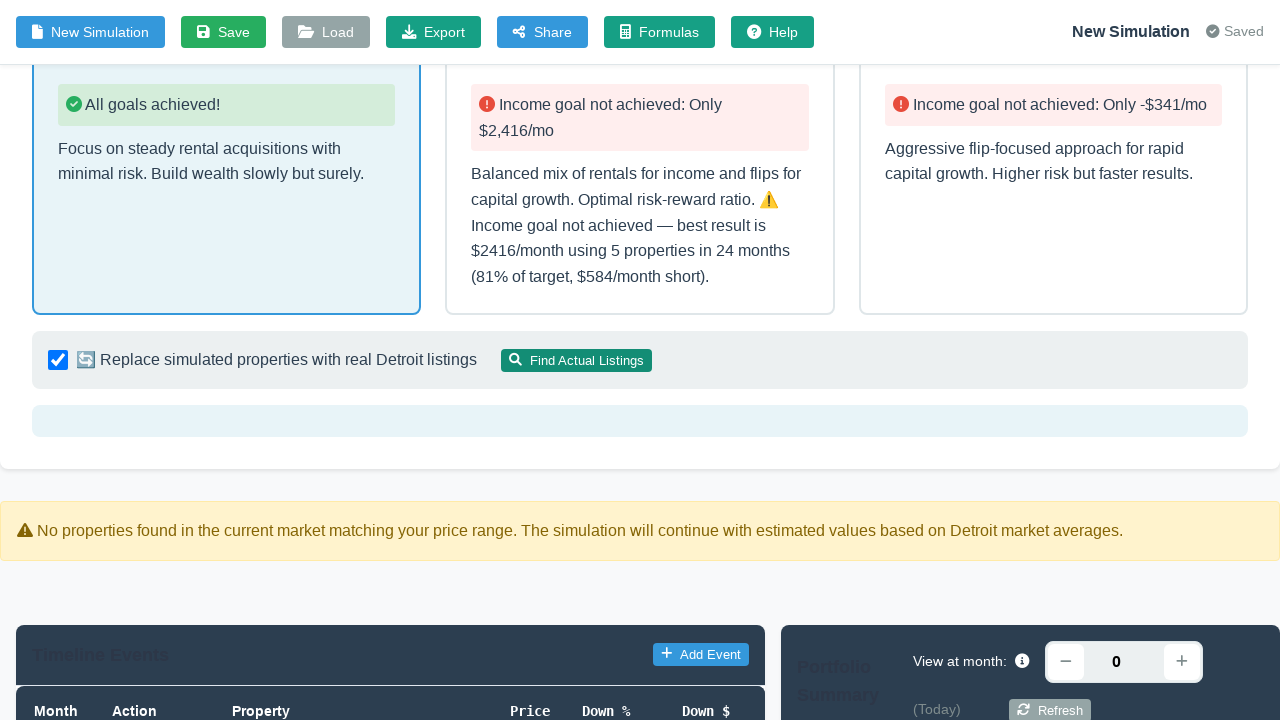